Tests file download functionality by navigating to the File Download page, verifying the heading, and clicking on a file link to initiate download.

Starting URL: http://the-internet.herokuapp.com/

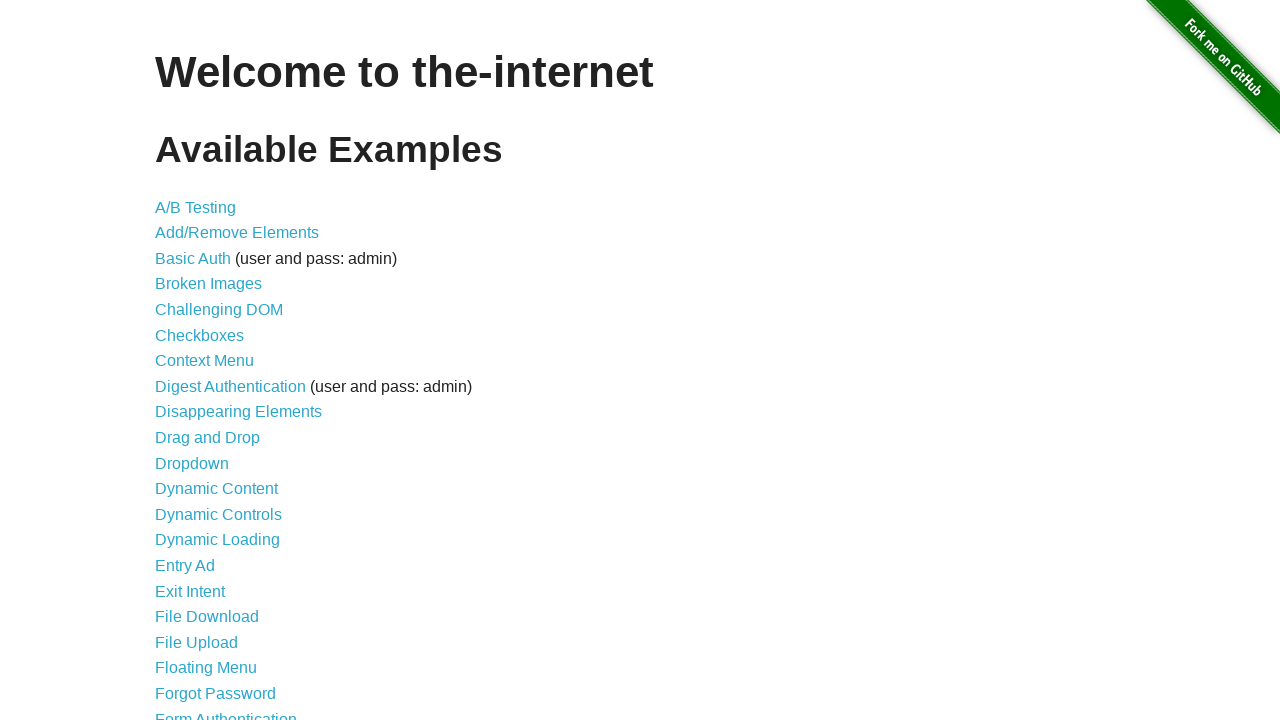

Clicked on 'File Download' link to navigate to file downloader page at (207, 617) on text=File Download
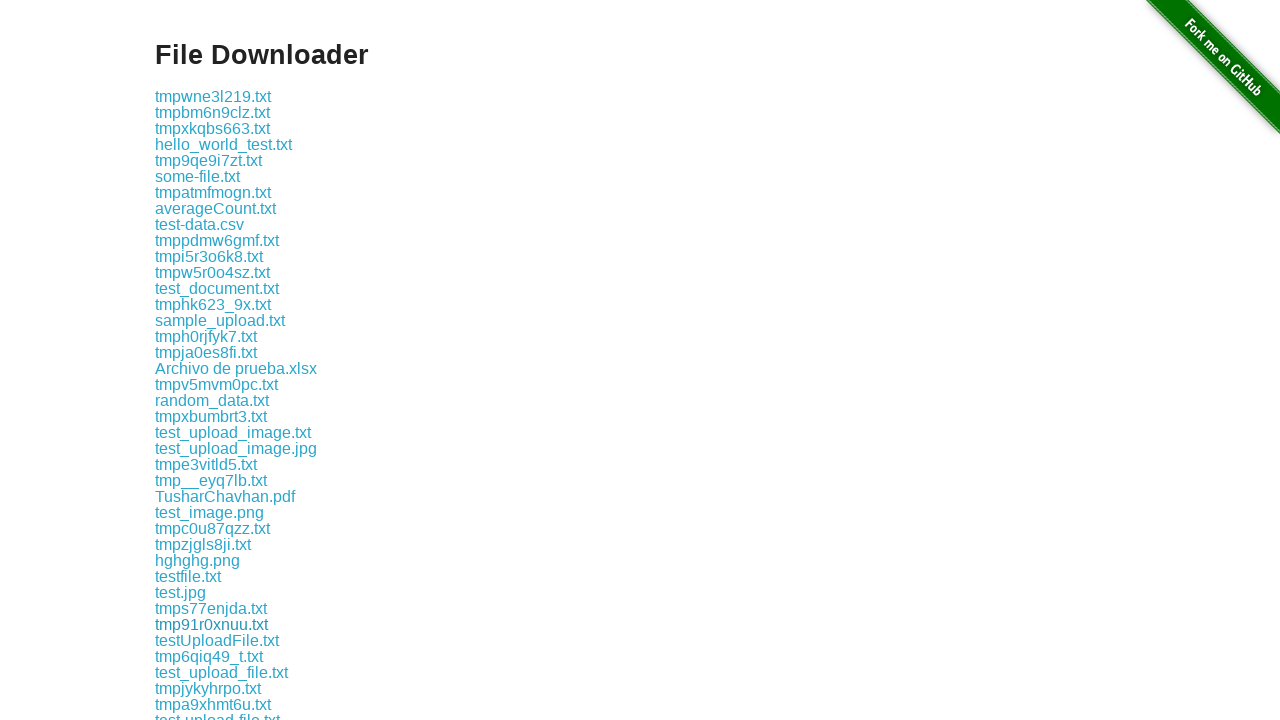

Retrieved page heading text
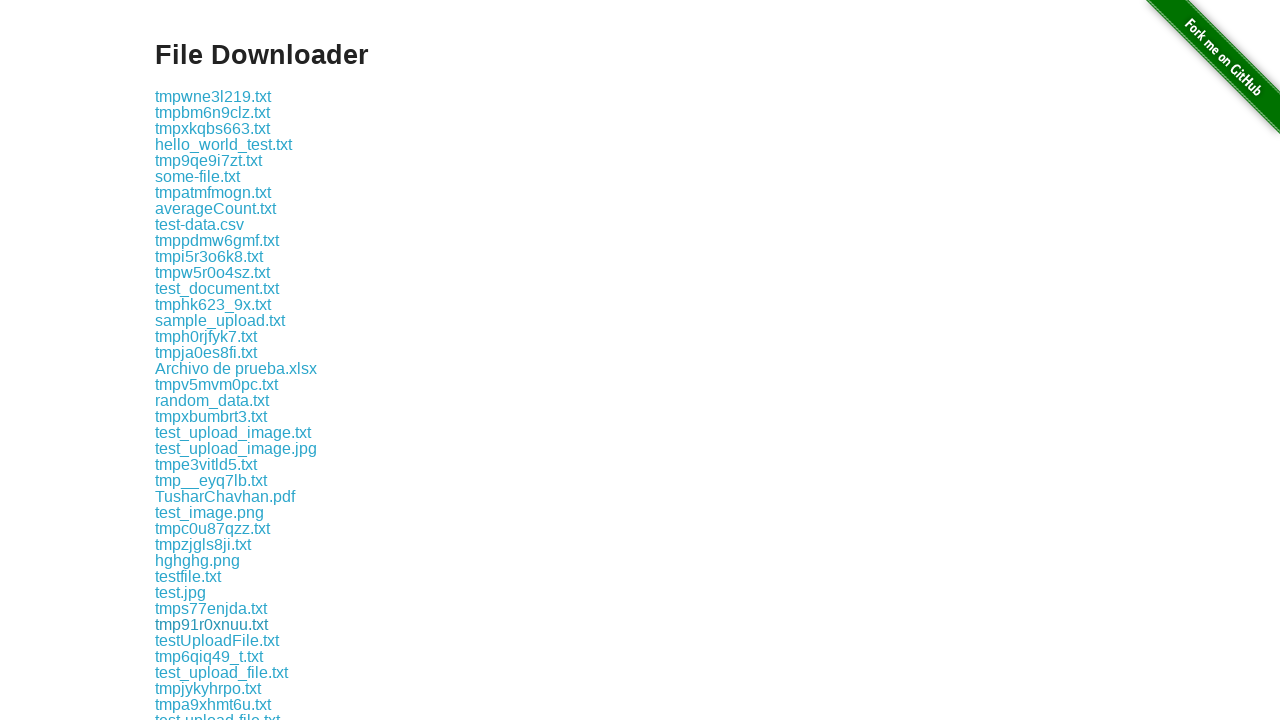

Verified heading is 'File Downloader'
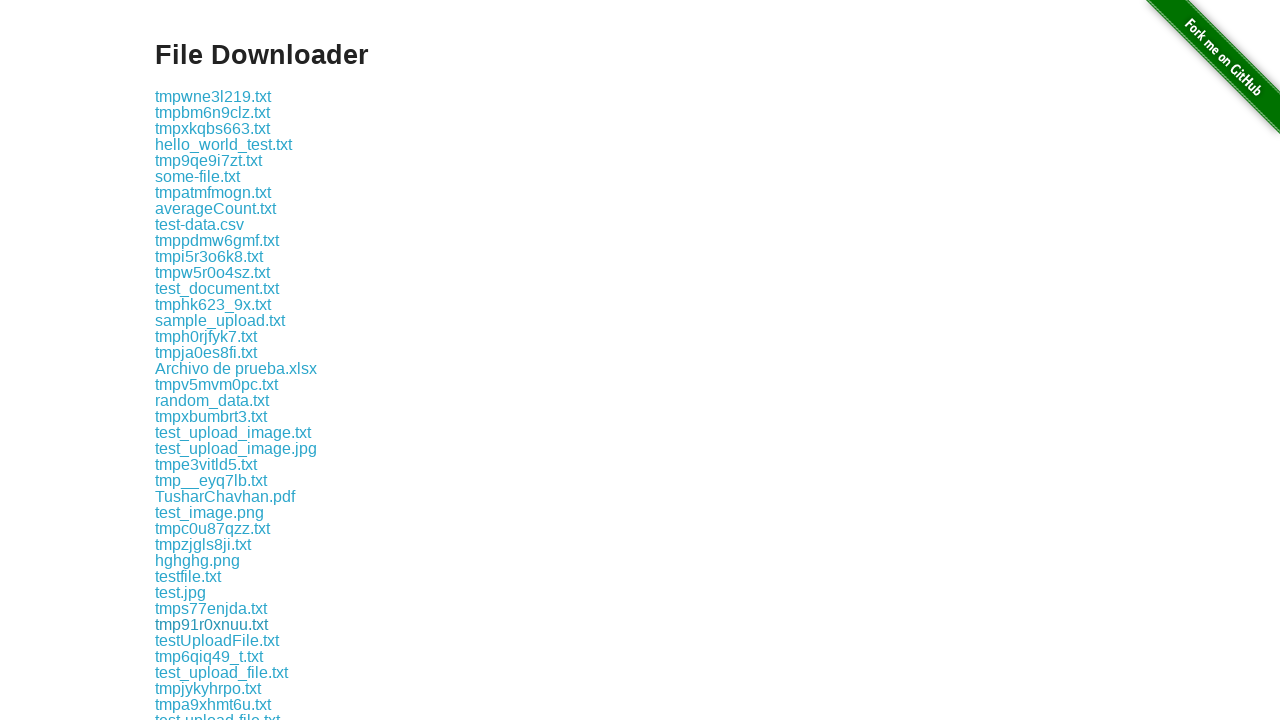

Clicked on 7th file link to initiate download at (213, 192) on xpath=//*[@id='content']/div/a[7]
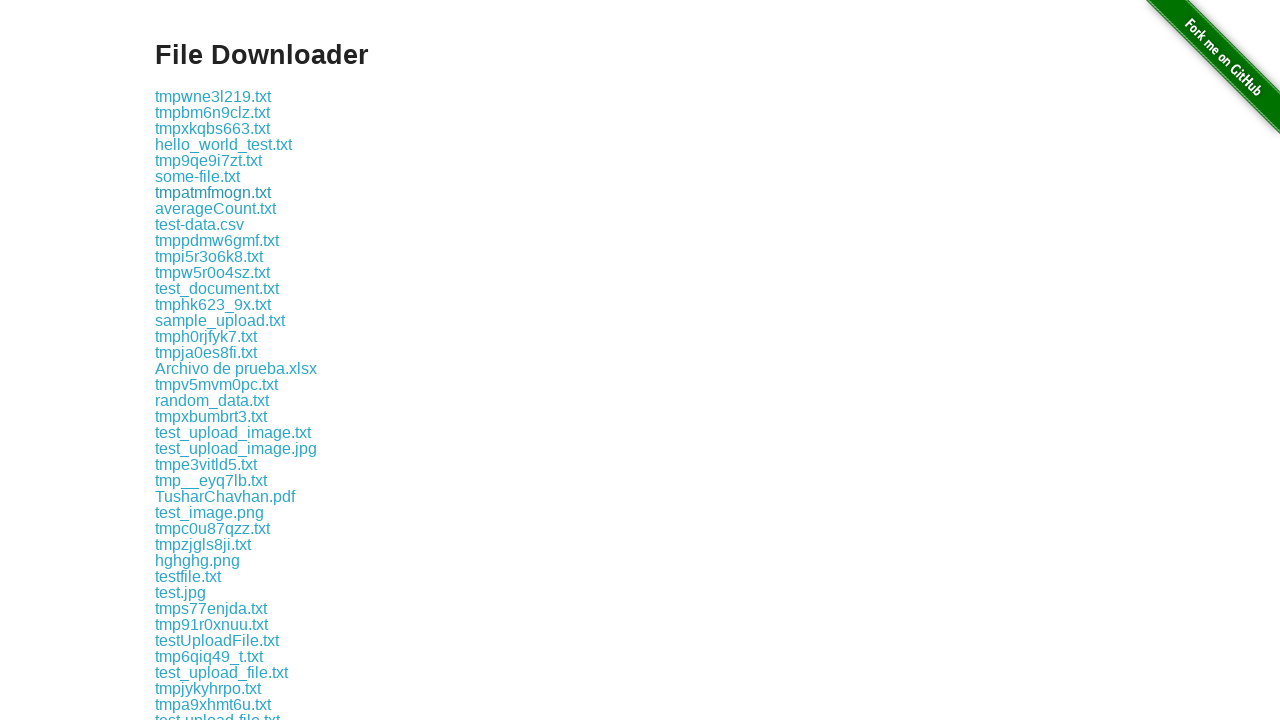

Waited 1 second for download to initiate
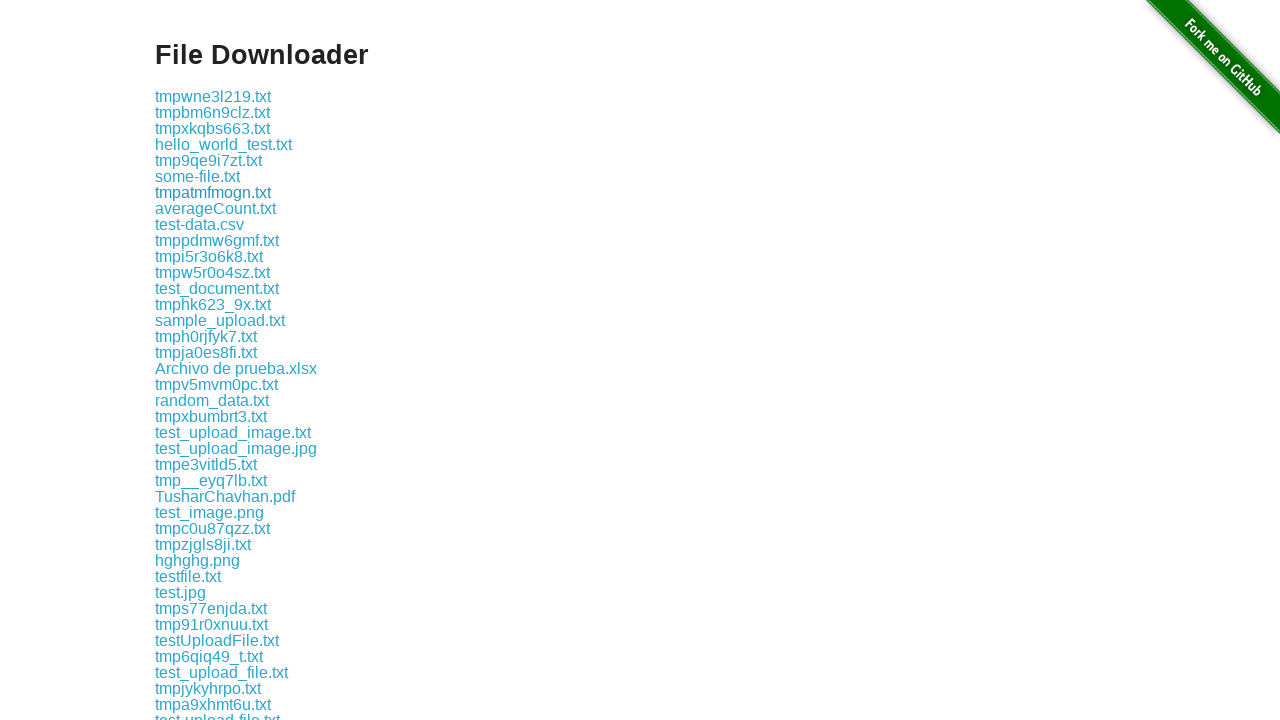

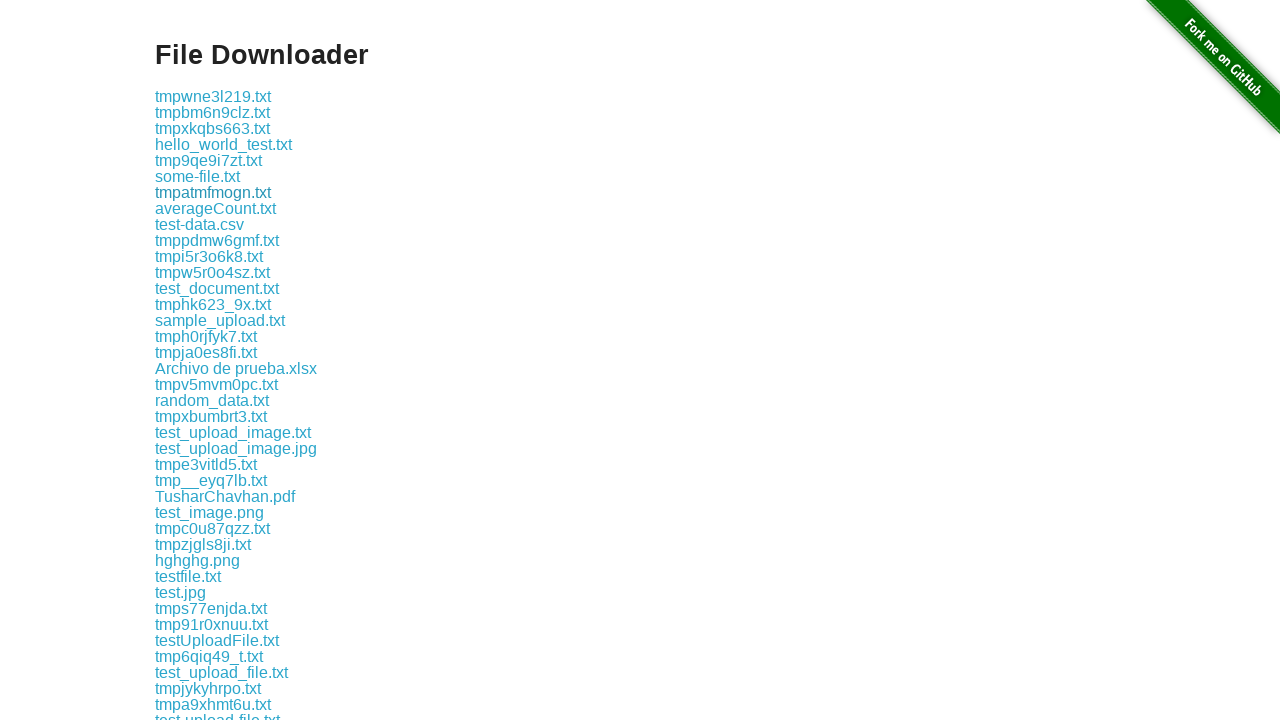